Tests relative locator functionality by interacting with form elements using above, below, toLeftOf, and toRightOf positioning methods

Starting URL: https://rahulshettyacademy.com/angularpractice/

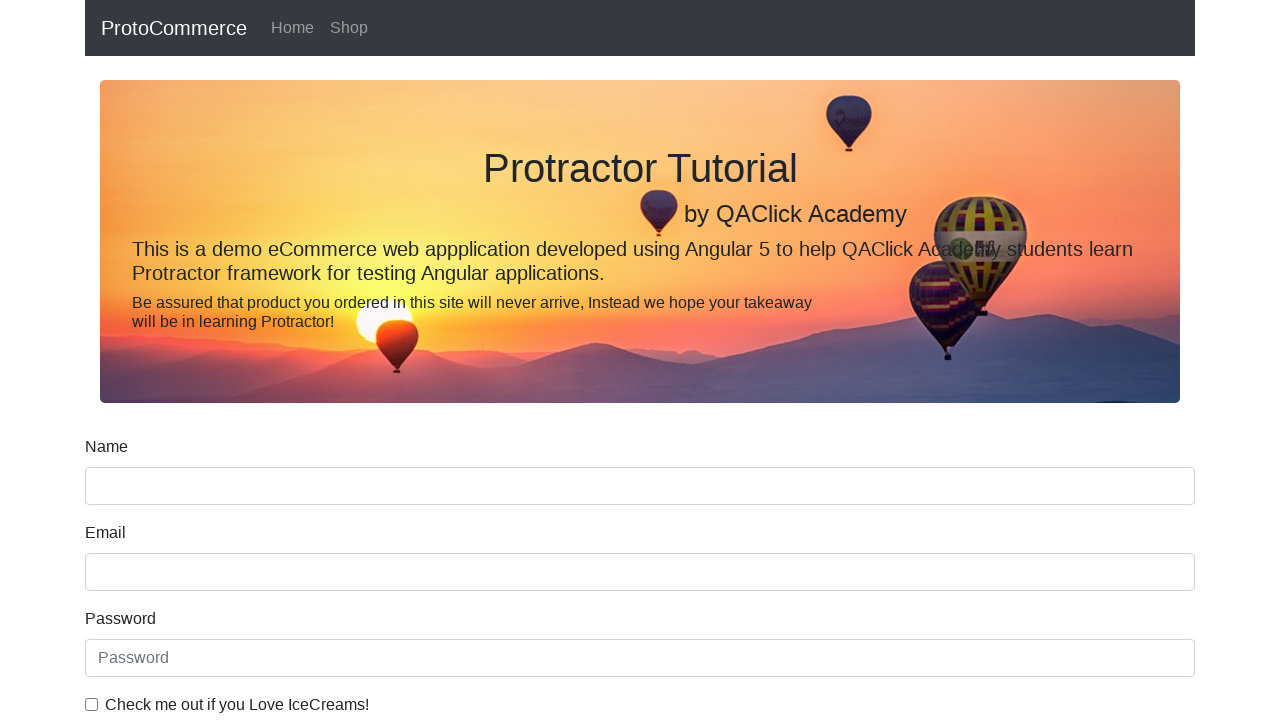

Located name input field
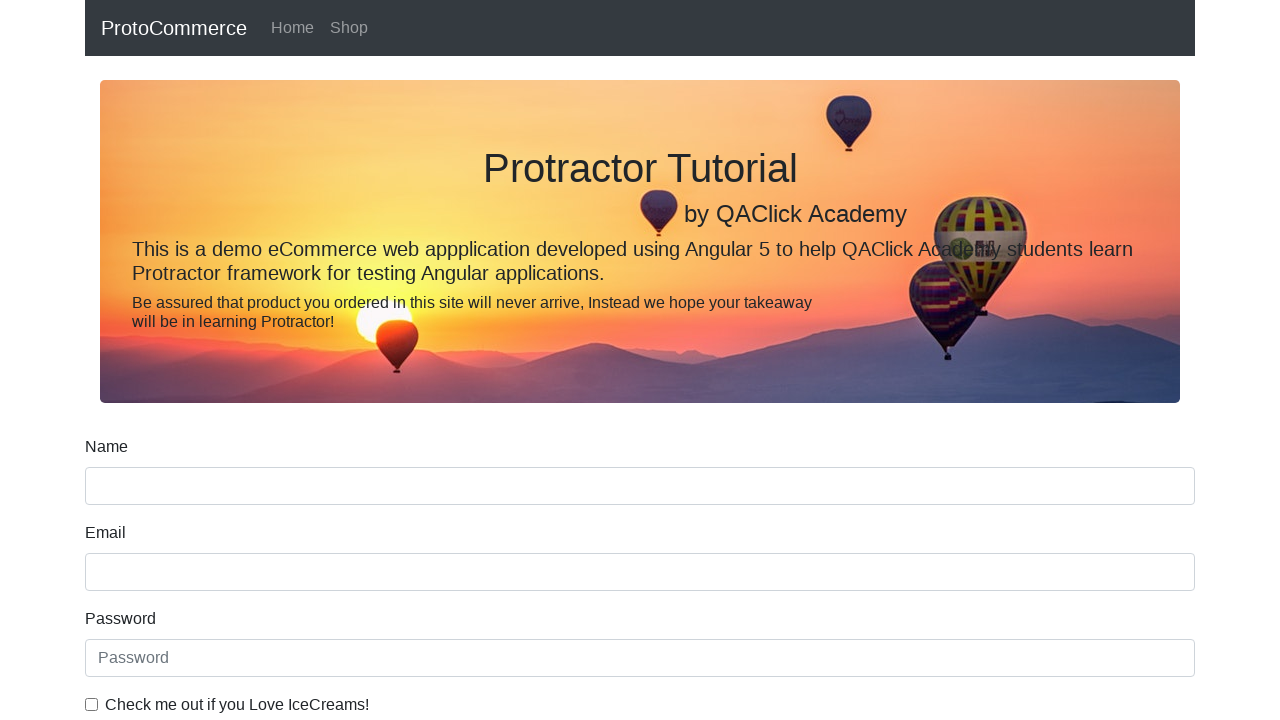

Retrieved text from label above name input field
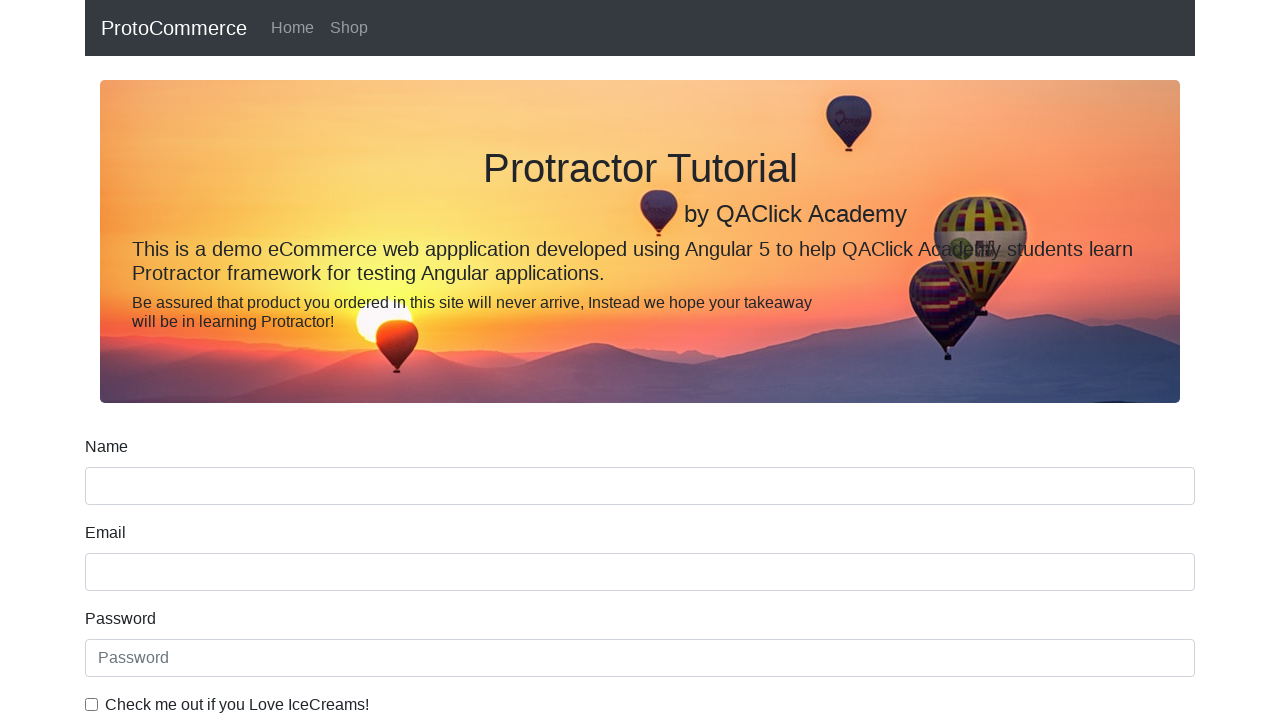

Printed name label text
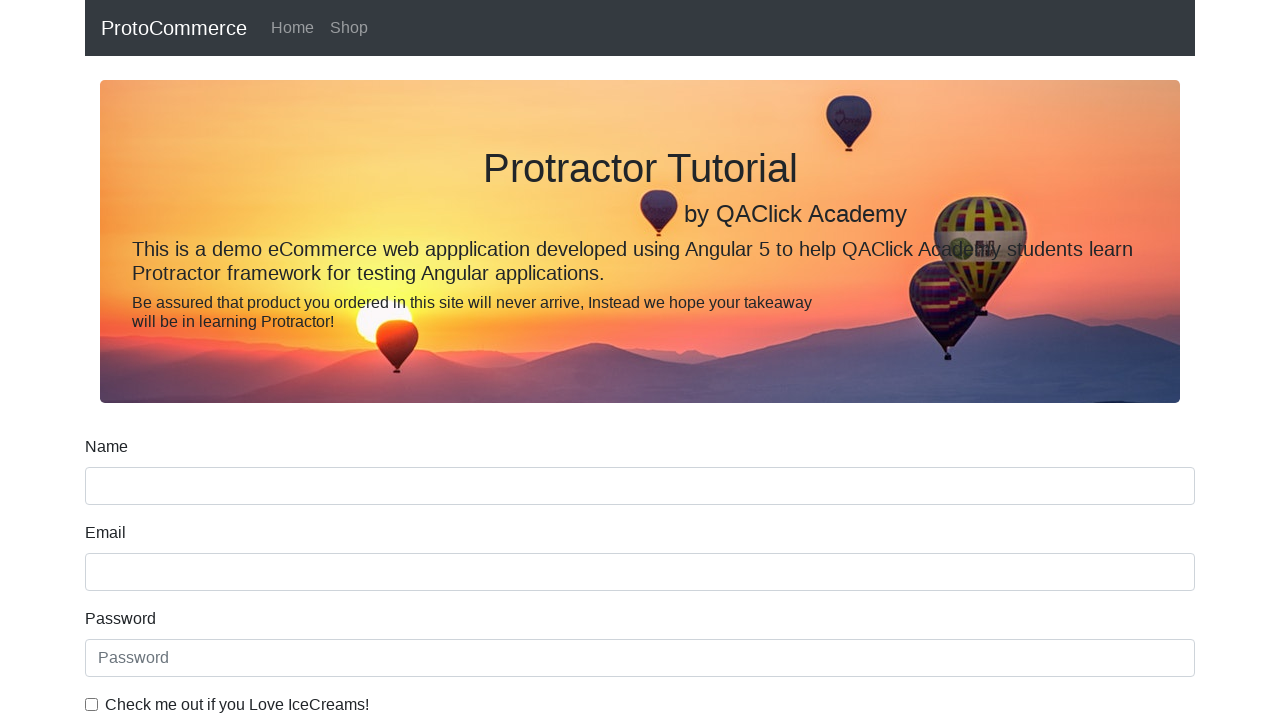

Located date of birth label
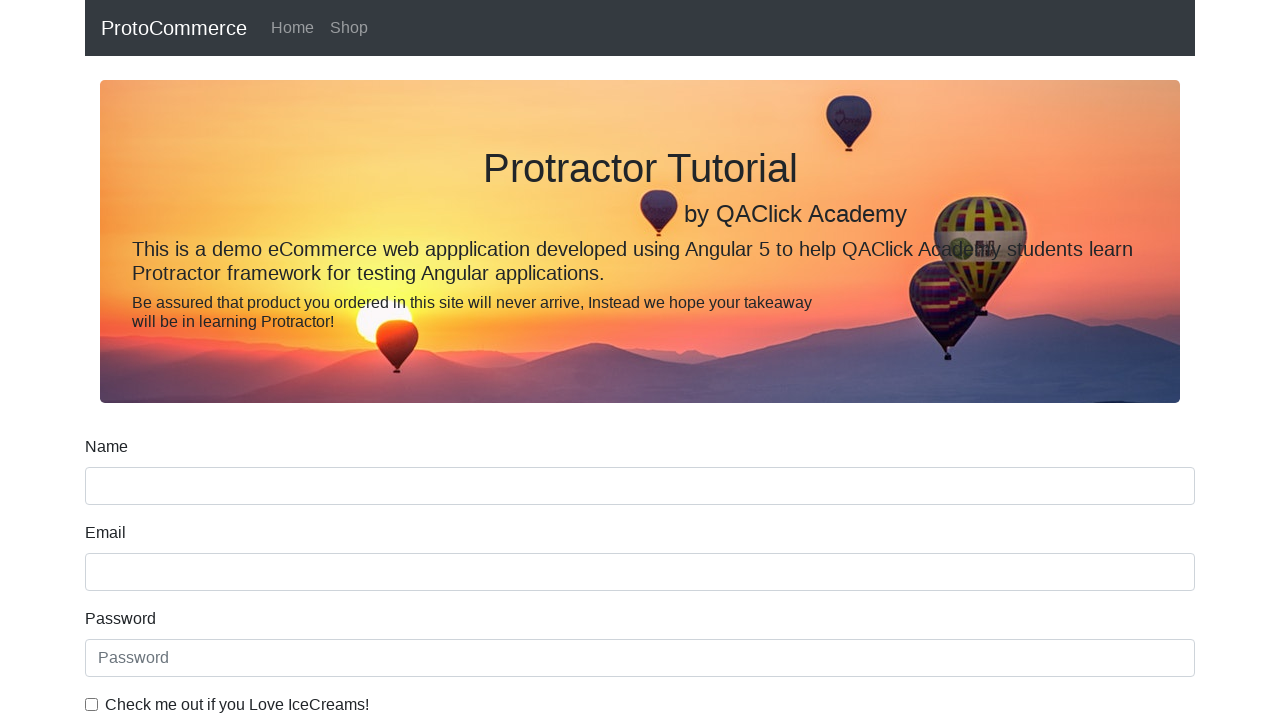

Clicked on date of birth input field below label at (640, 412) on input[name='bday']
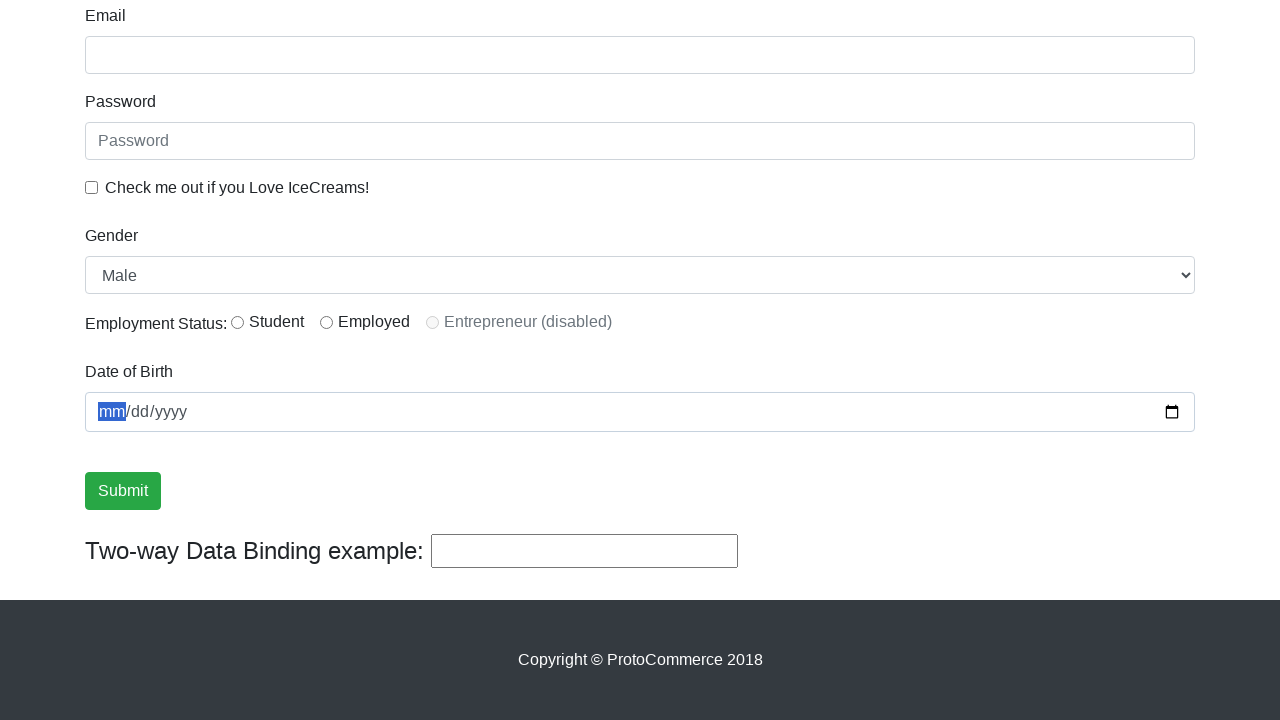

Located ice cream checkbox label
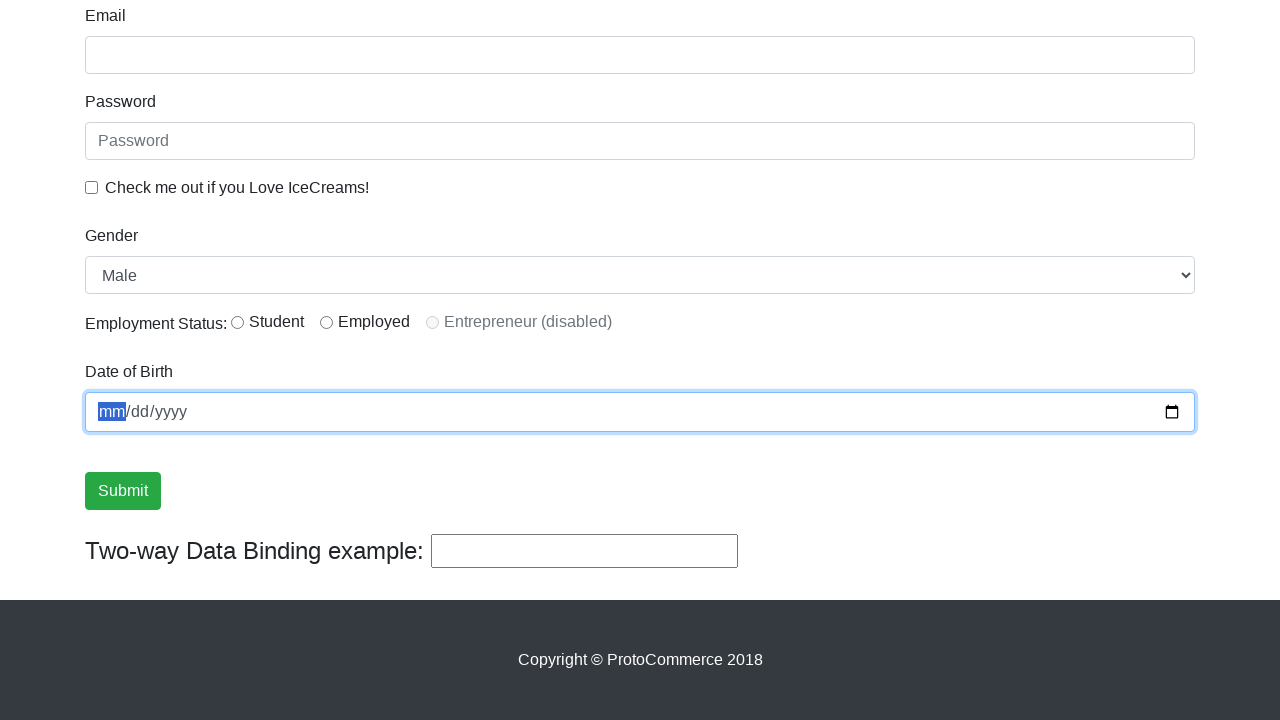

Clicked on checkbox to the left of ice cream label at (92, 187) on input#exampleCheck1
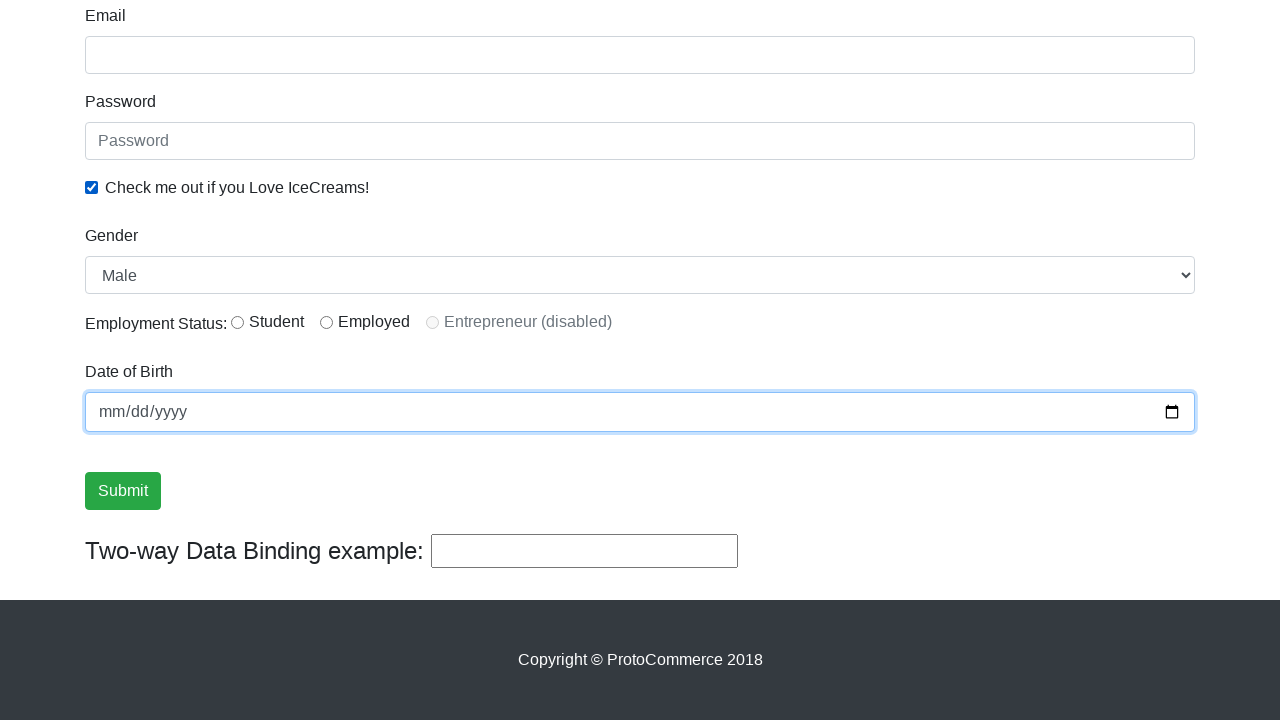

Located Student radio button
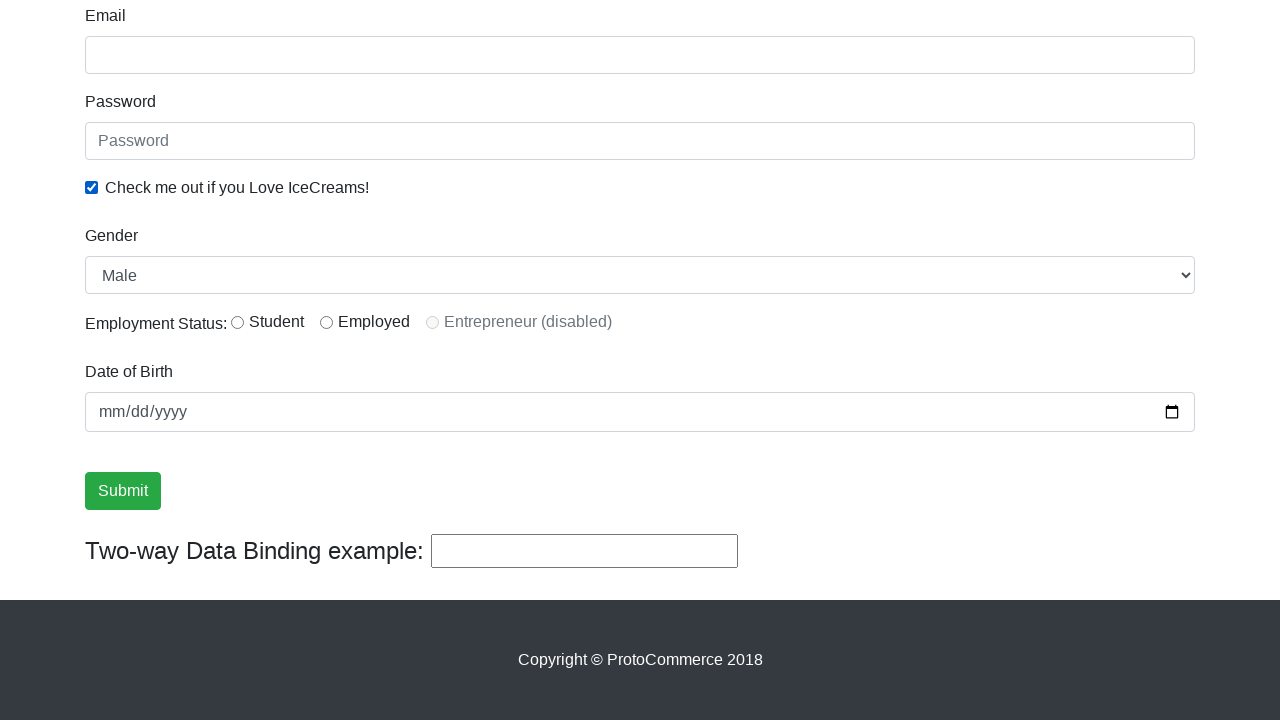

Retrieved text from label to the right of Student radio button
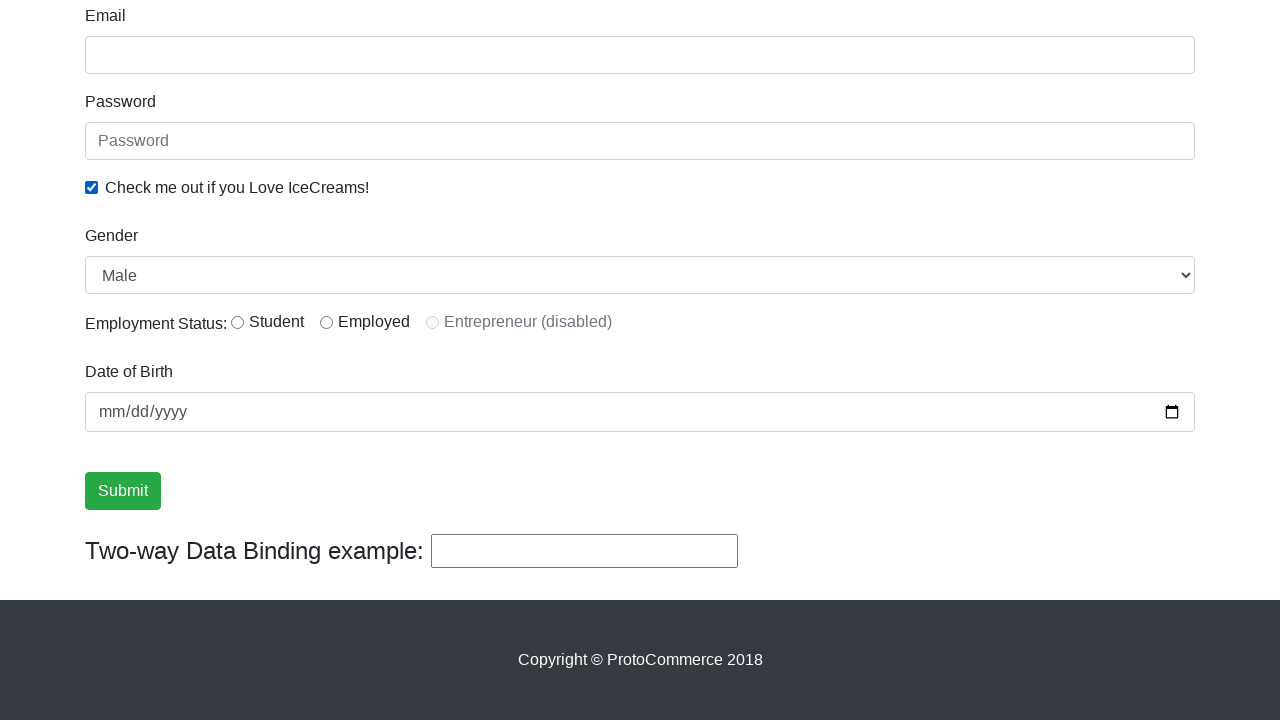

Printed Student radio label text
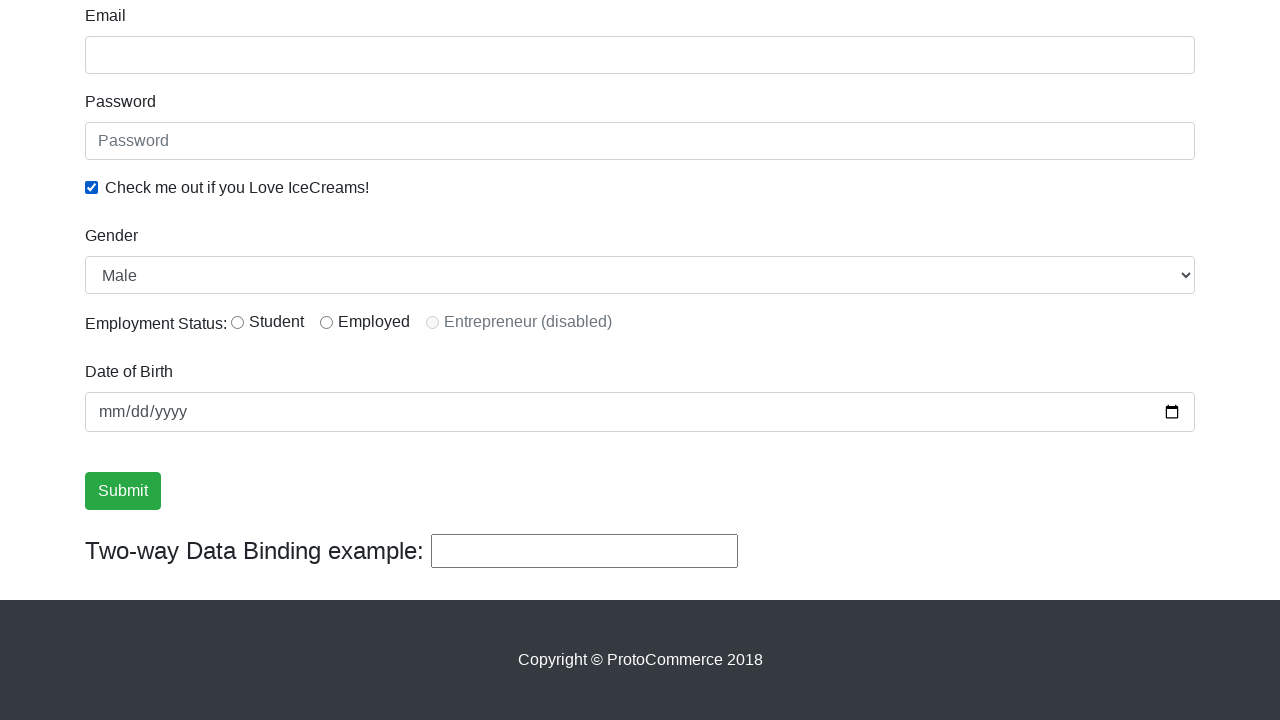

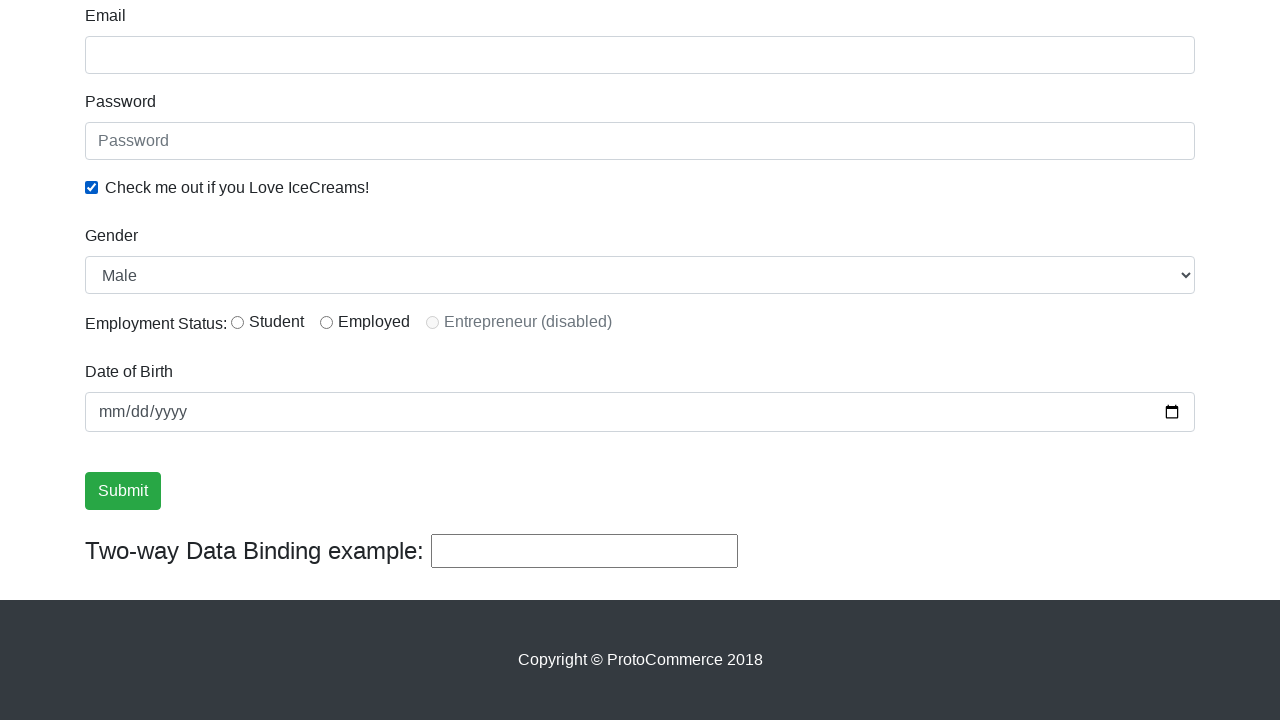